Tests that clicking Clear completed removes all completed items from the list

Starting URL: https://demo.playwright.dev/todomvc

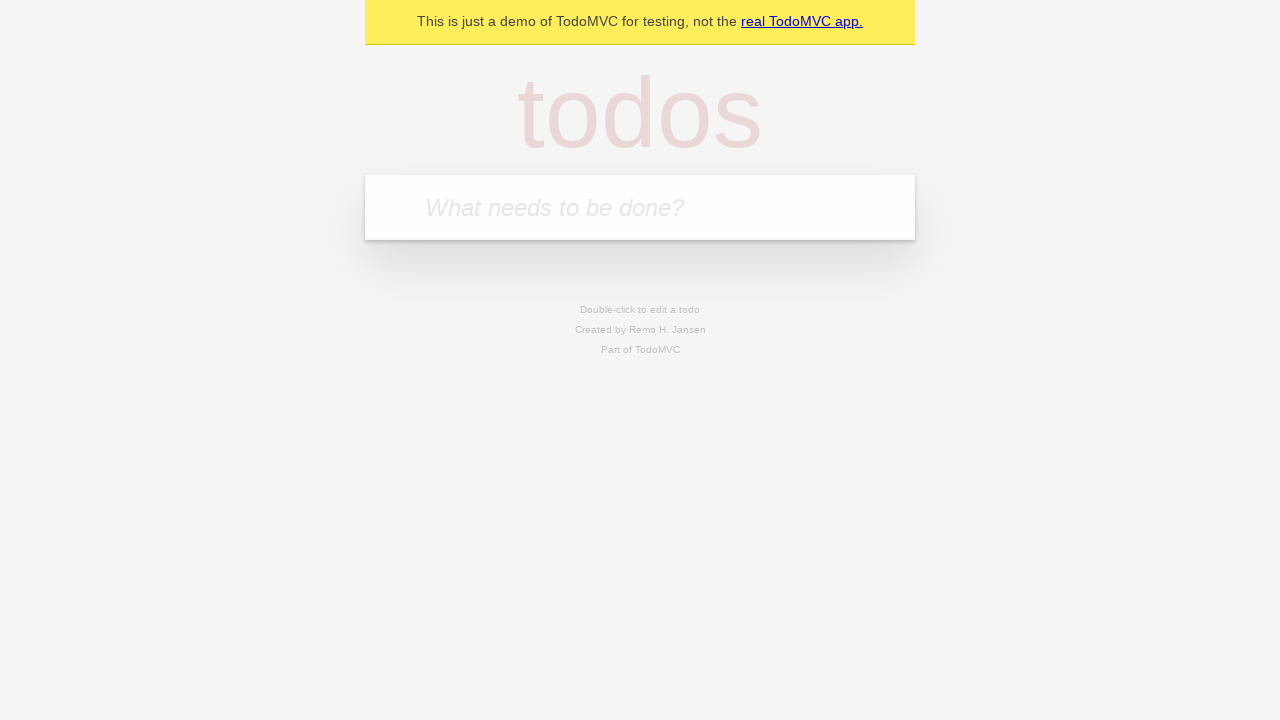

Filled todo input with 'teach' on internal:attr=[placeholder="What needs to be done?"i]
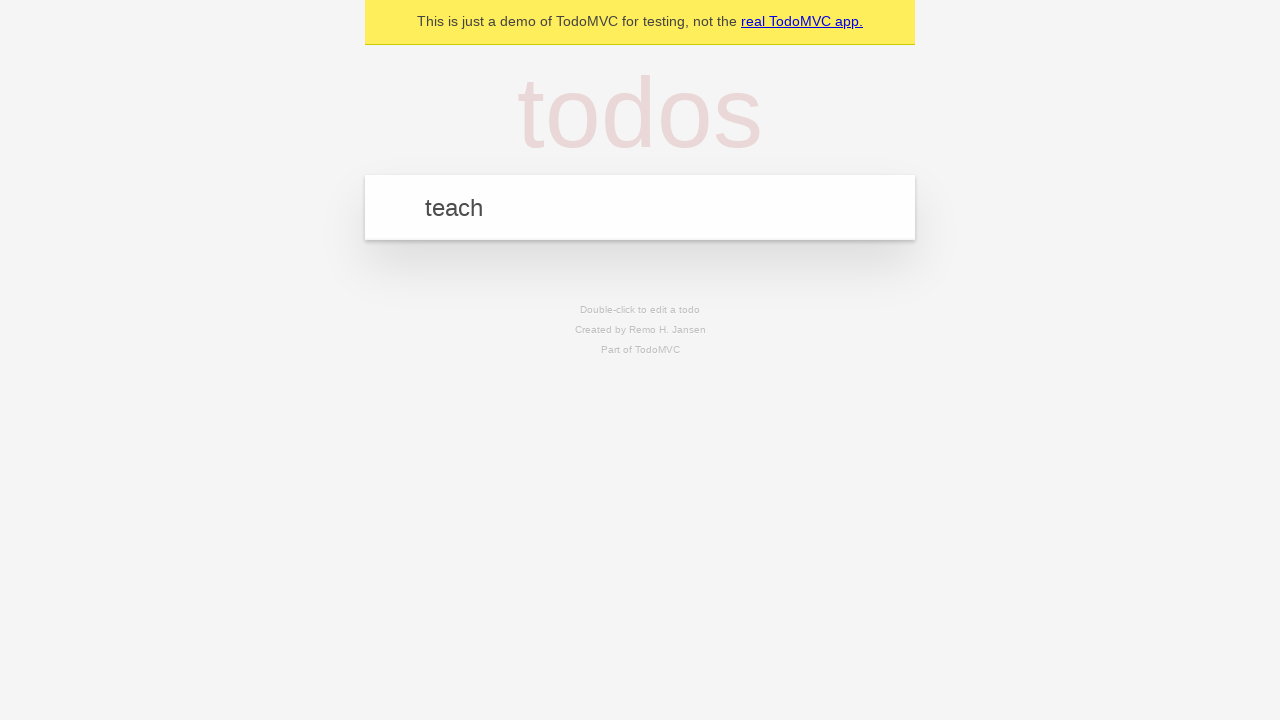

Pressed Enter to add 'teach' to the todo list on internal:attr=[placeholder="What needs to be done?"i]
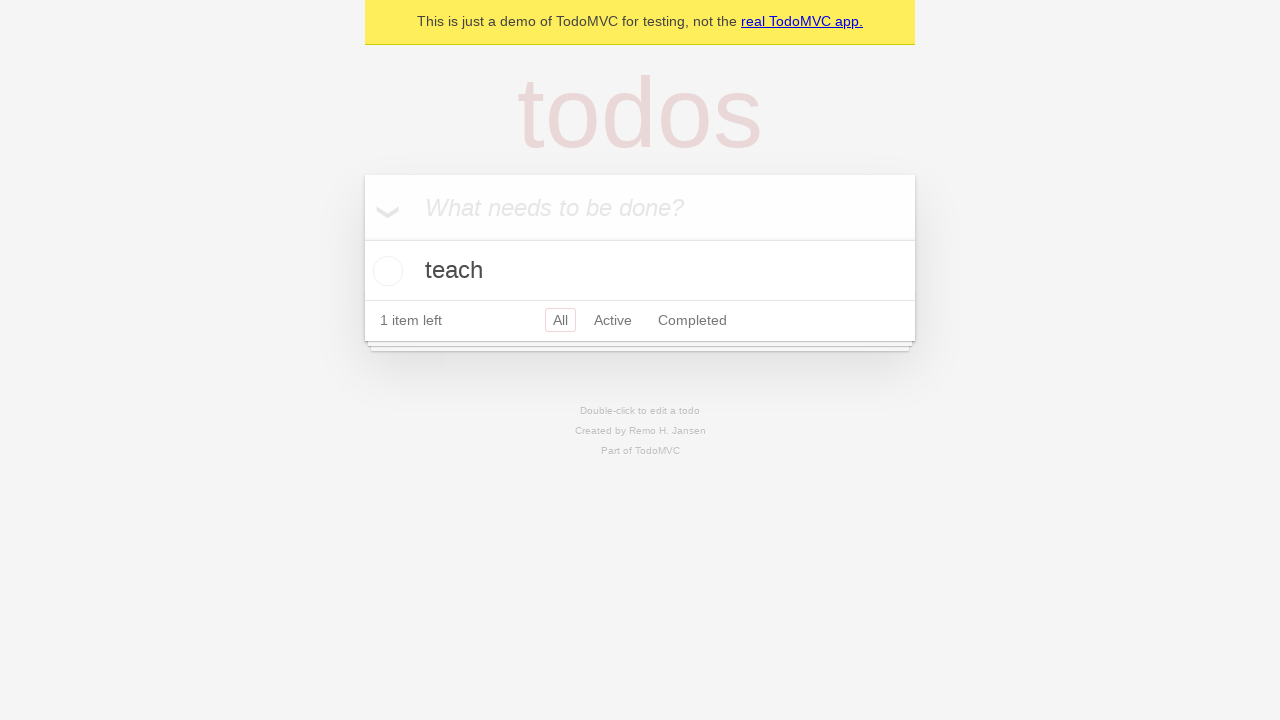

Filled todo input with 'study' on internal:attr=[placeholder="What needs to be done?"i]
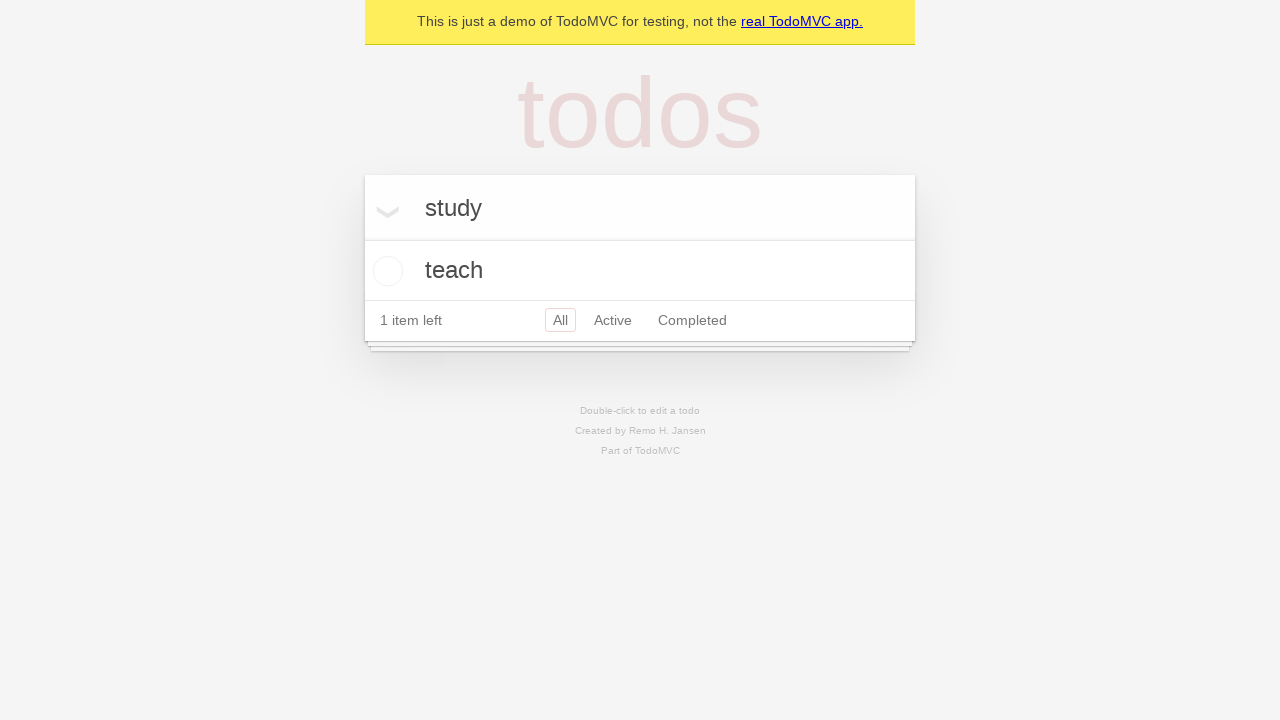

Pressed Enter to add 'study' to the todo list on internal:attr=[placeholder="What needs to be done?"i]
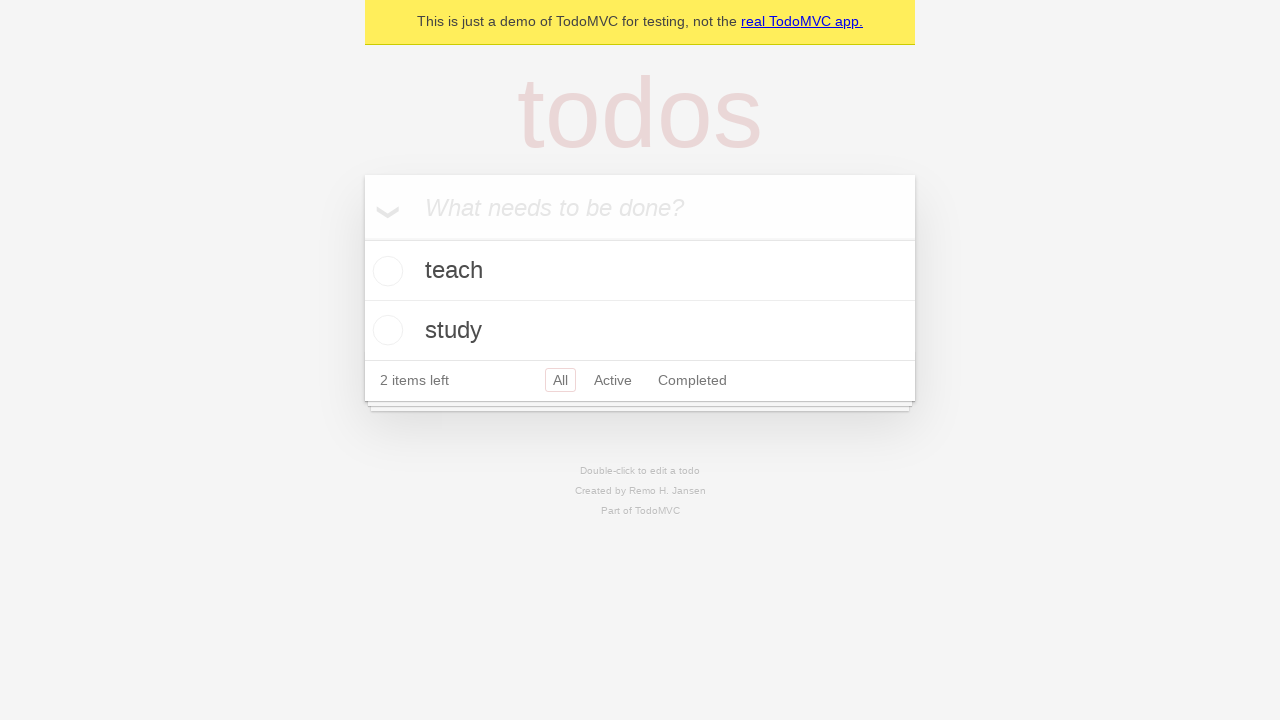

Filled todo input with 'repeat' on internal:attr=[placeholder="What needs to be done?"i]
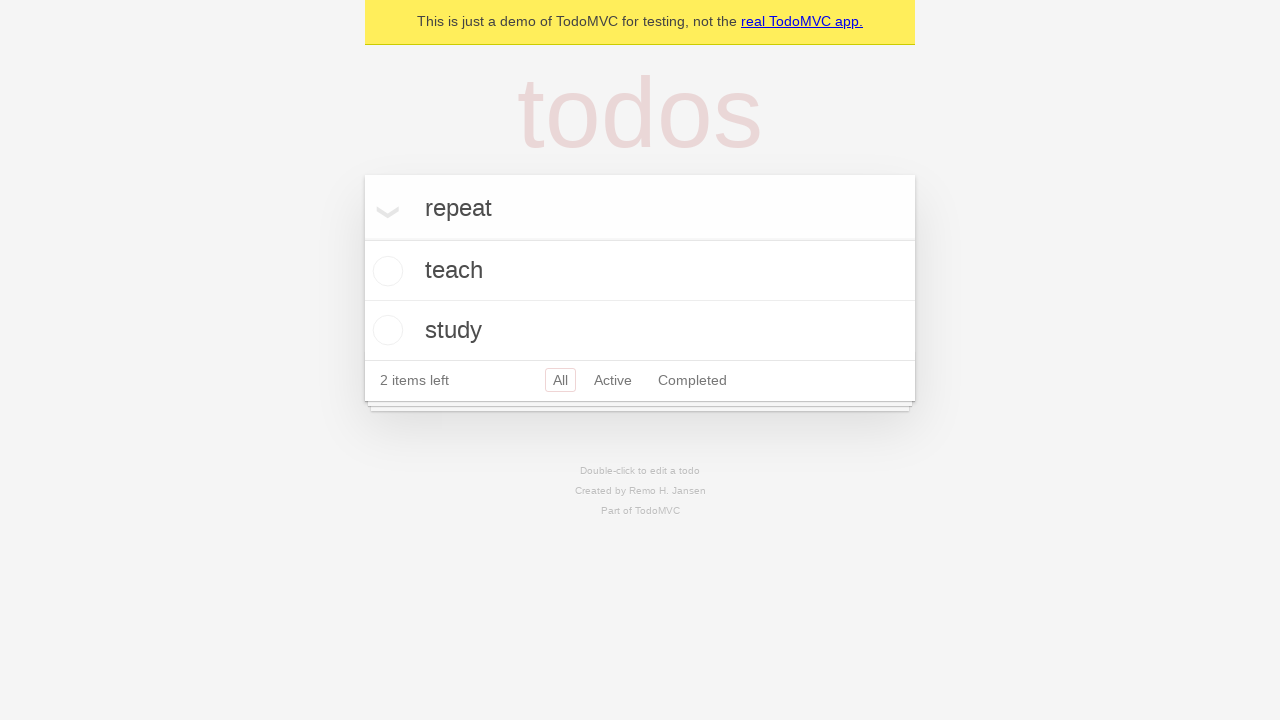

Pressed Enter to add 'repeat' to the todo list on internal:attr=[placeholder="What needs to be done?"i]
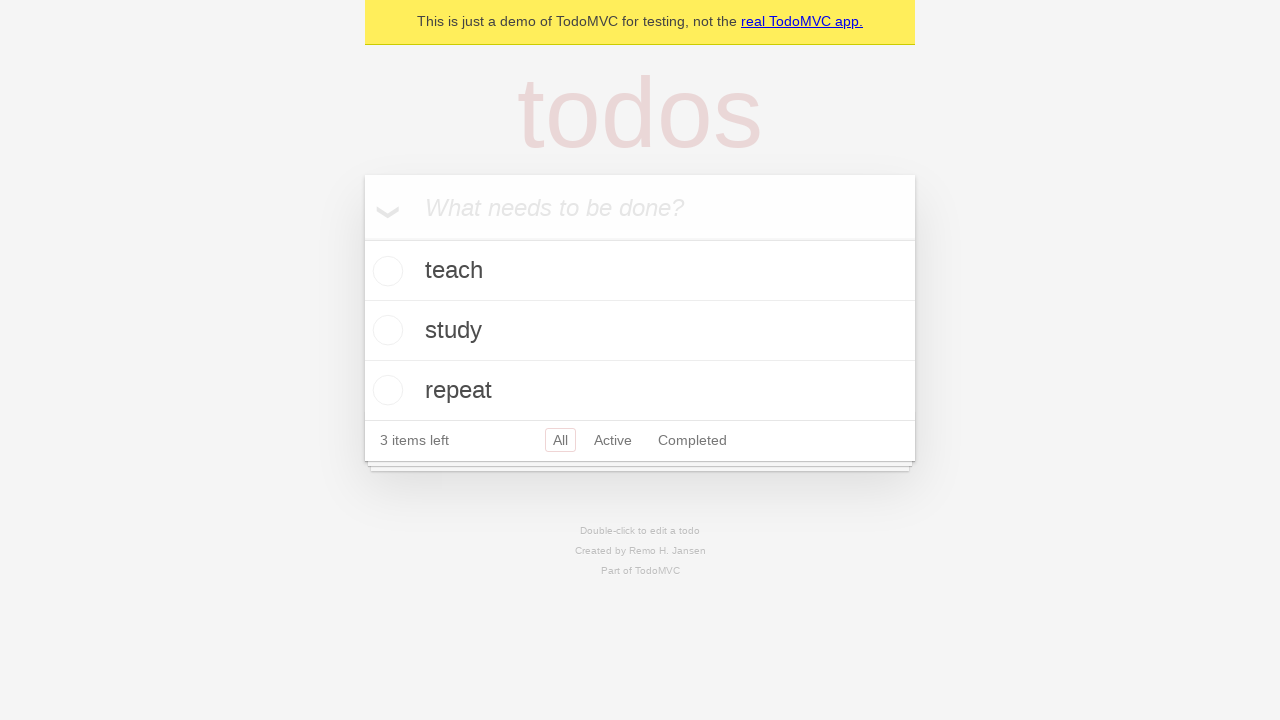

Checked the second todo item to mark it as completed at (385, 330) on internal:testid=[data-testid="todo-item"s] >> nth=1 >> internal:role=checkbox
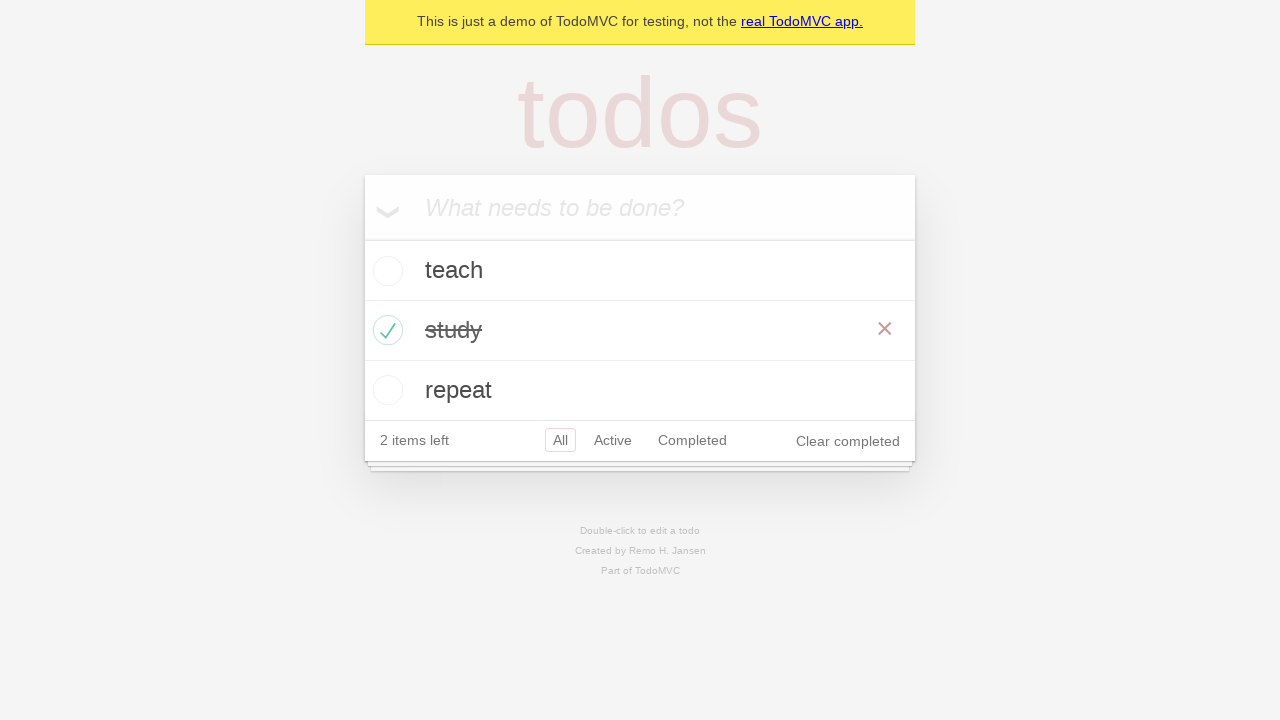

Clicked 'Clear completed' button to remove completed items at (848, 441) on internal:role=button[name="Clear completed"i]
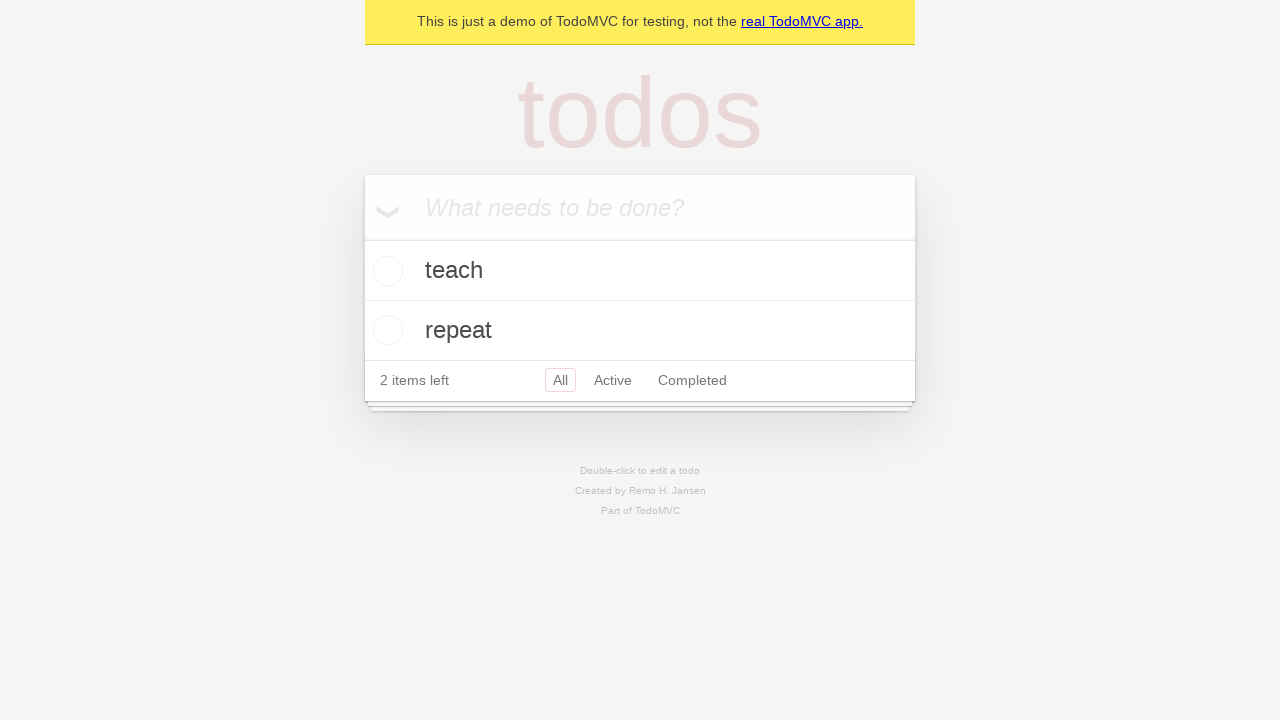

Verified that remaining todo items are displayed after clearing completed items
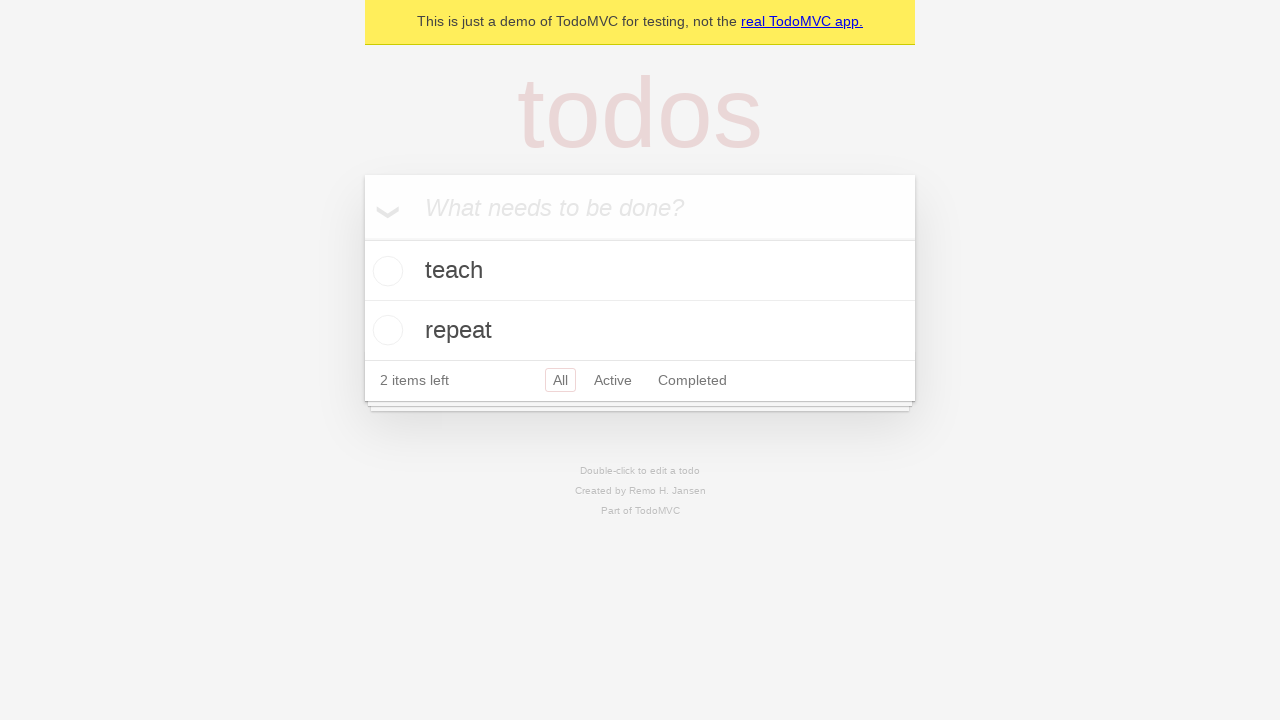

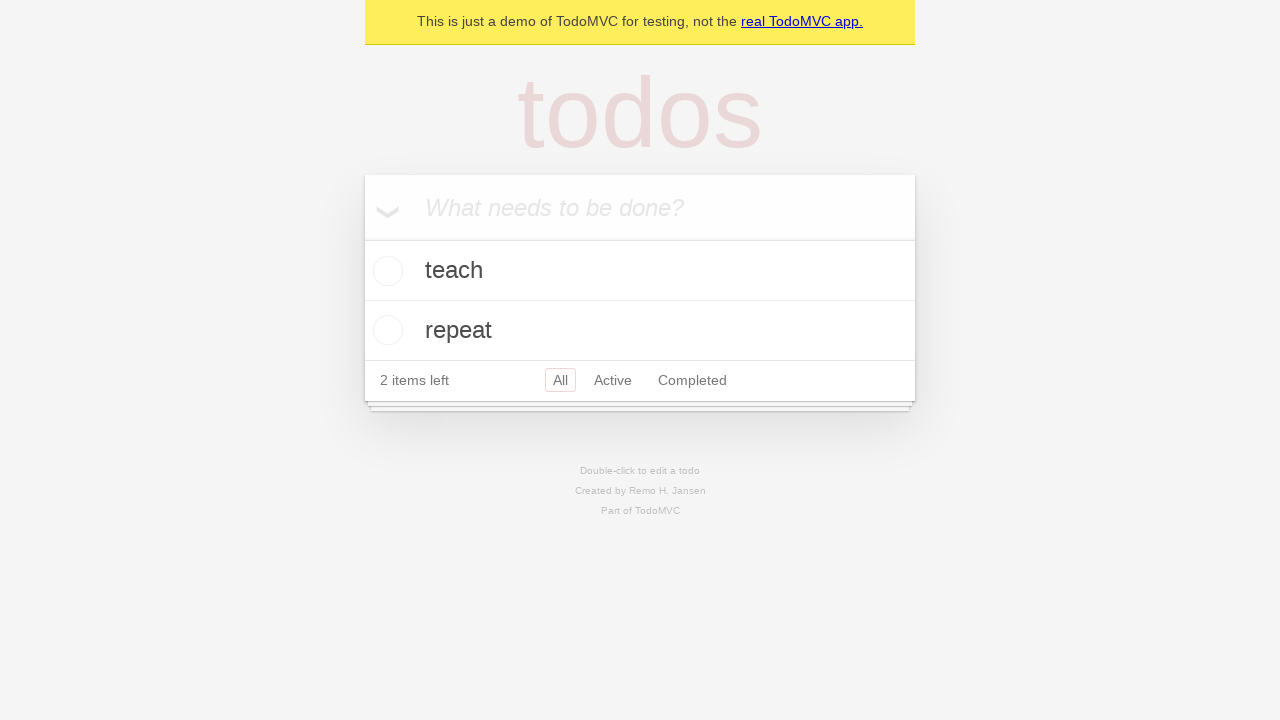